Tests hover functionality by hovering over three images and verifying that corresponding user information text becomes visible for each image.

Starting URL: https://practice.cydeo.com/hovers

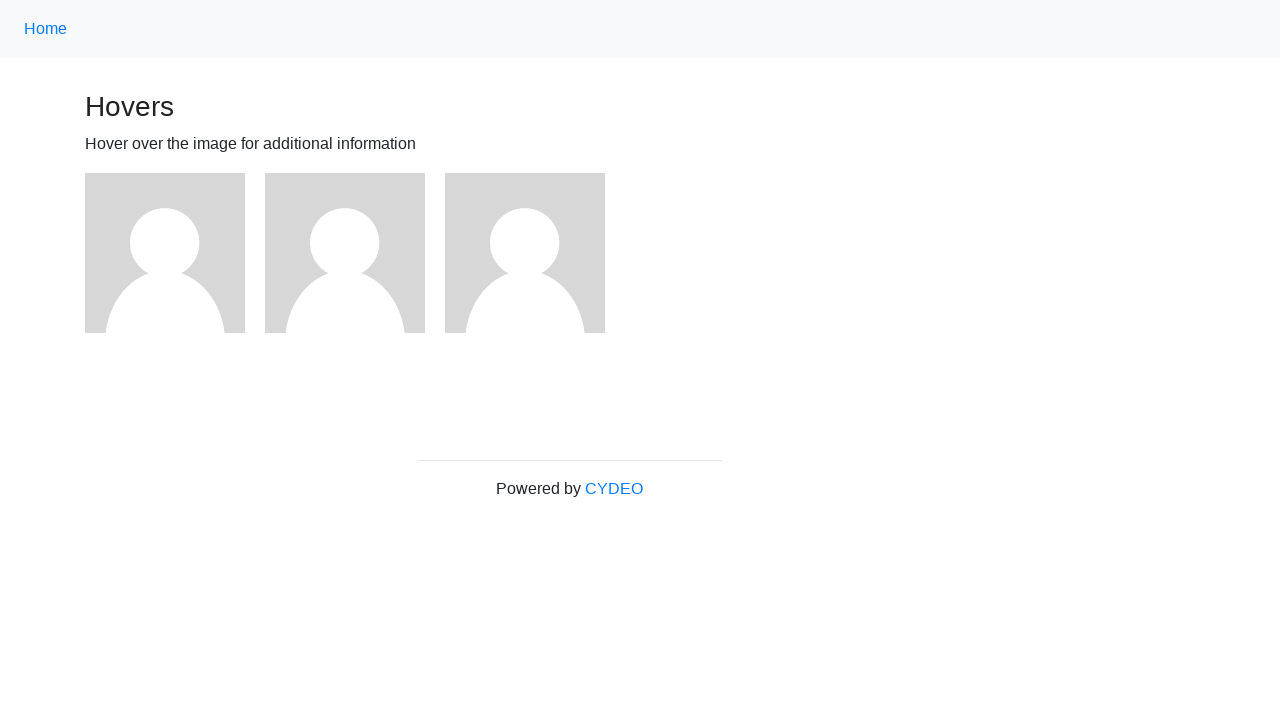

Located first image element
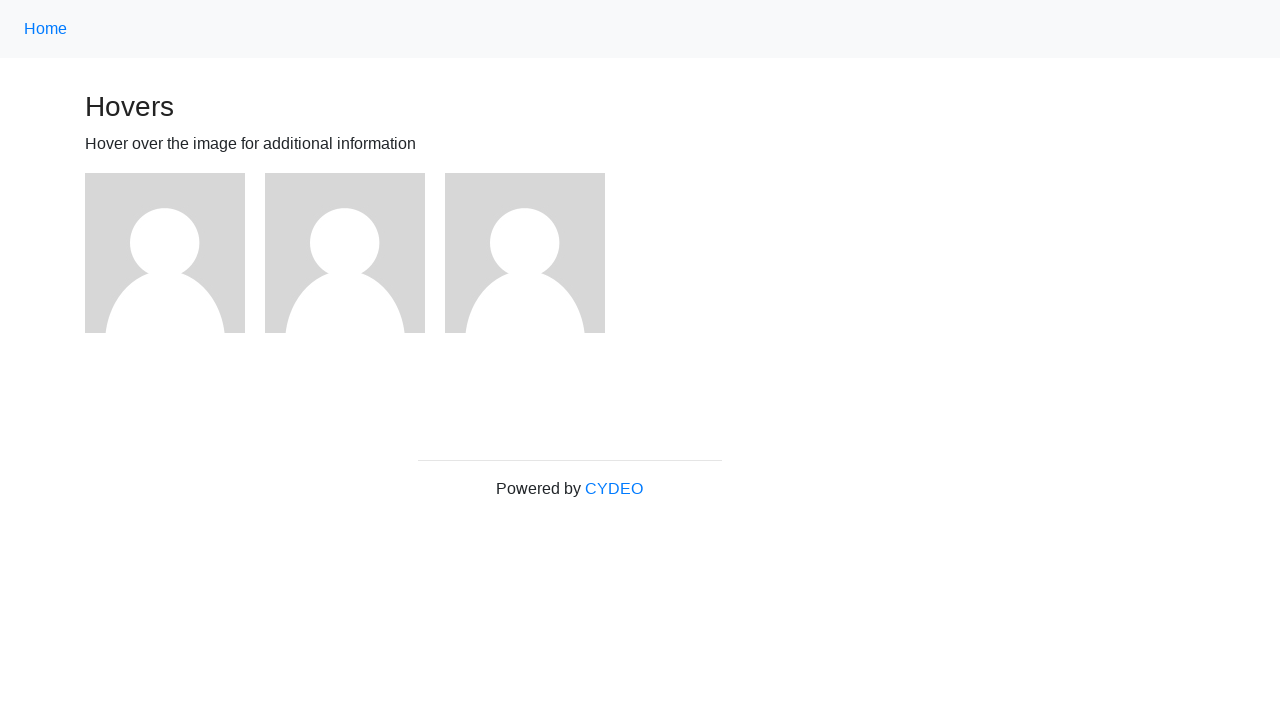

Located second image element
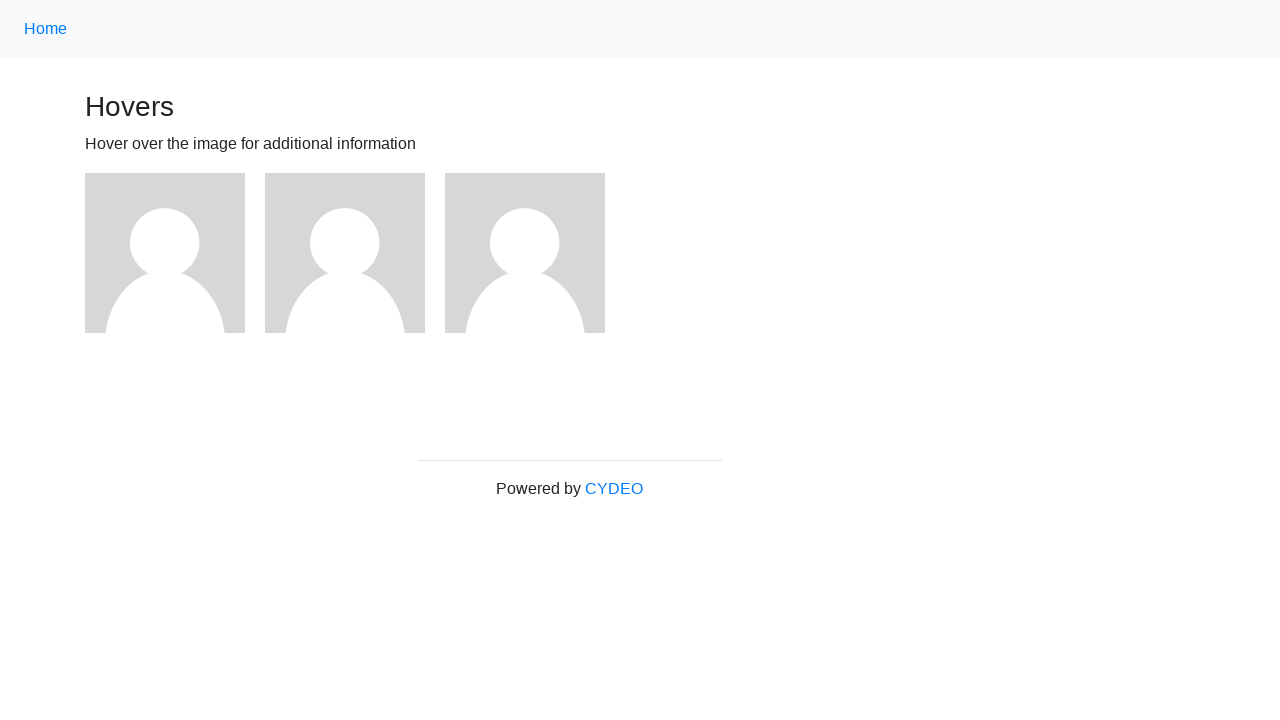

Located third image element
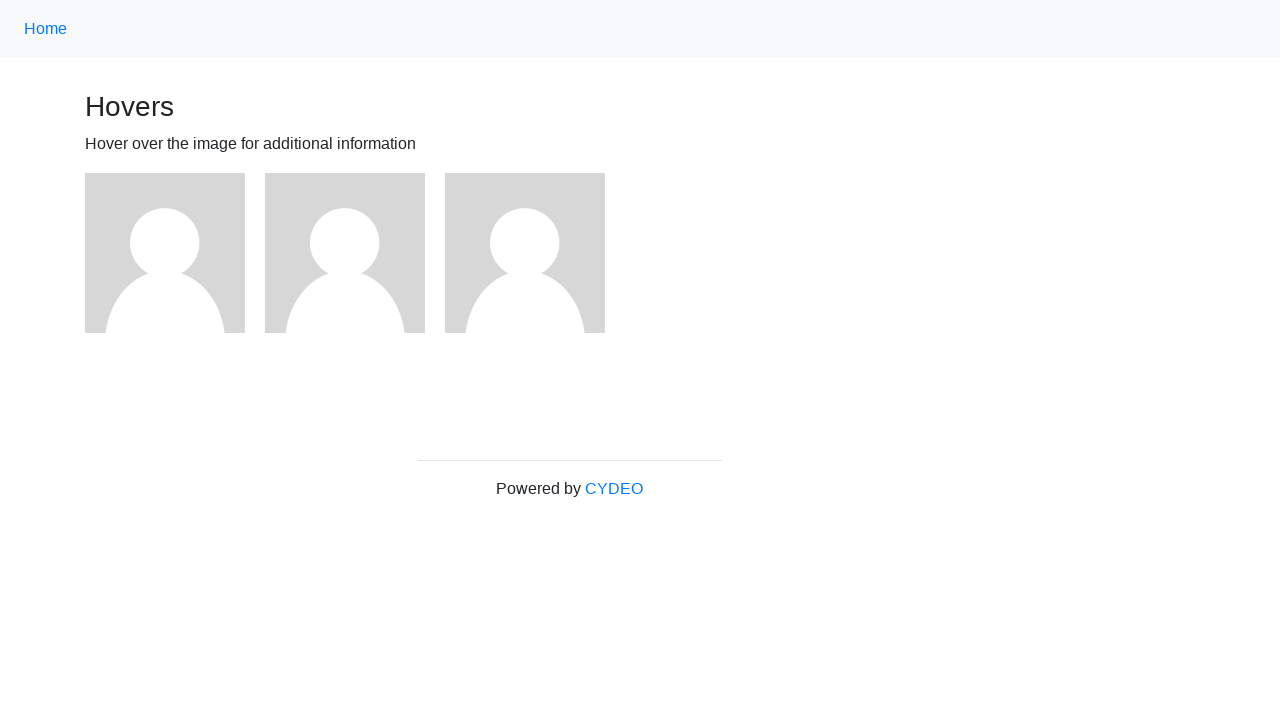

Located user1 text element
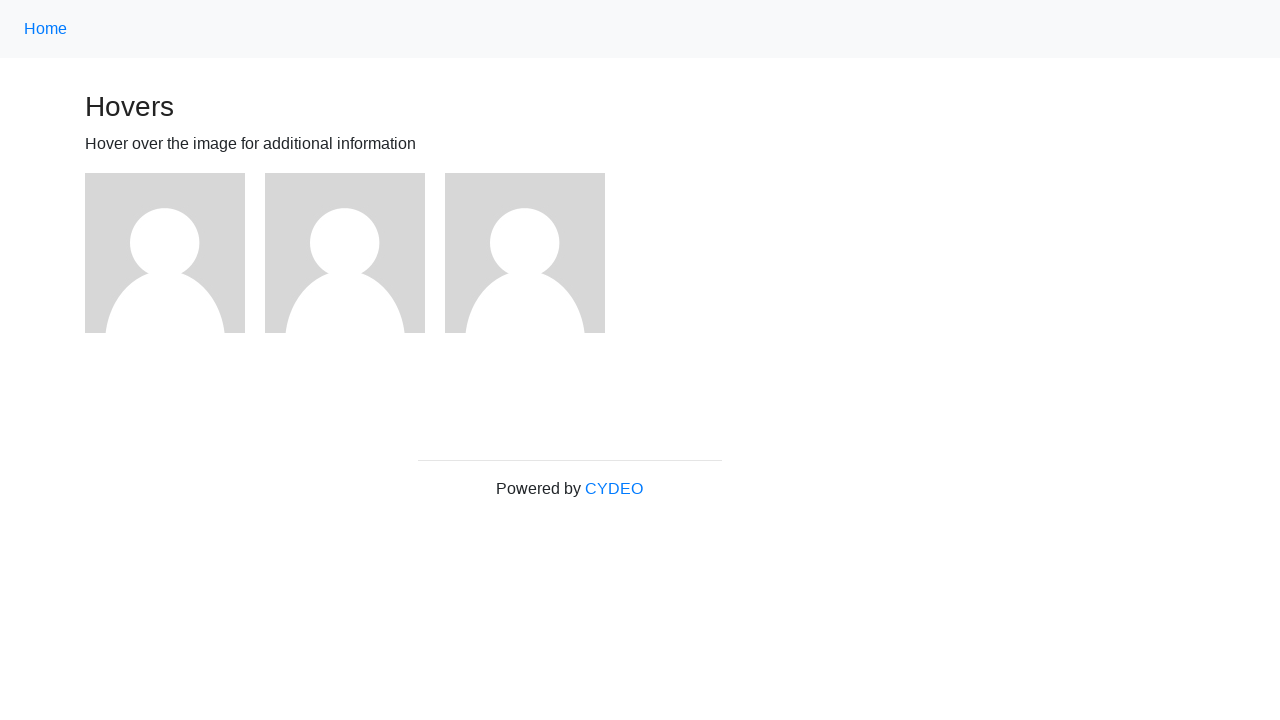

Located user2 text element
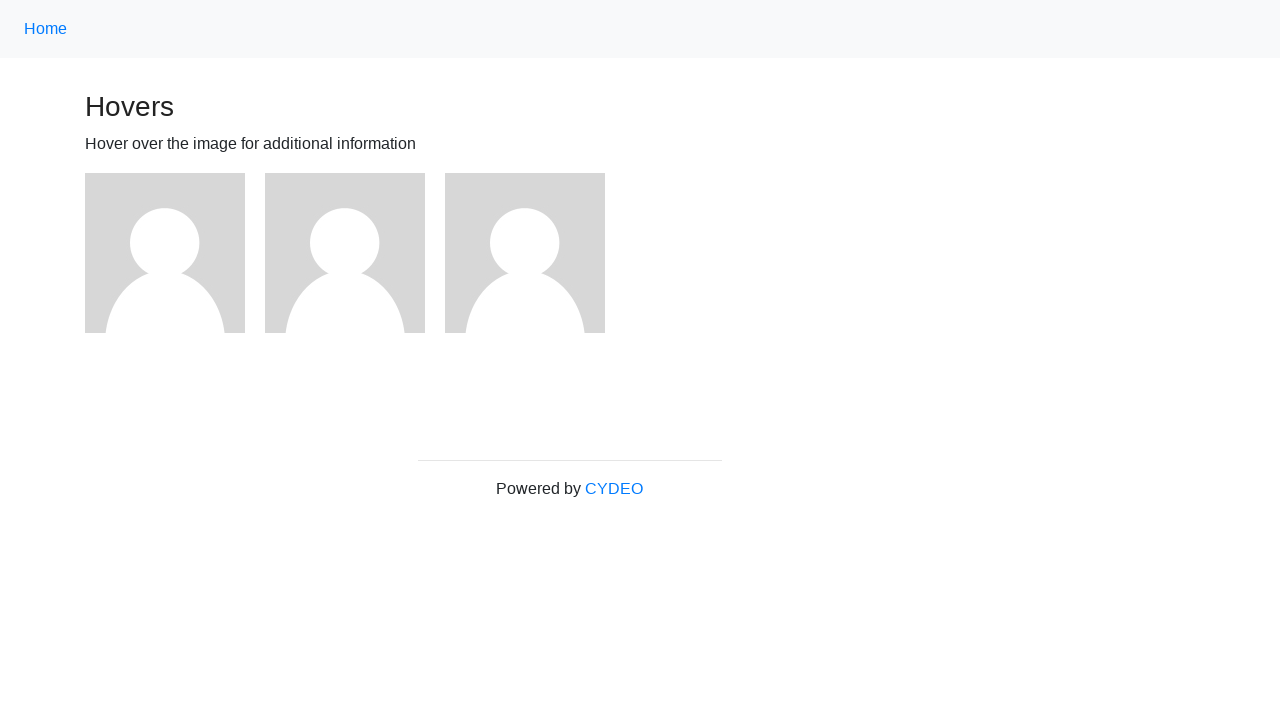

Located user3 text element
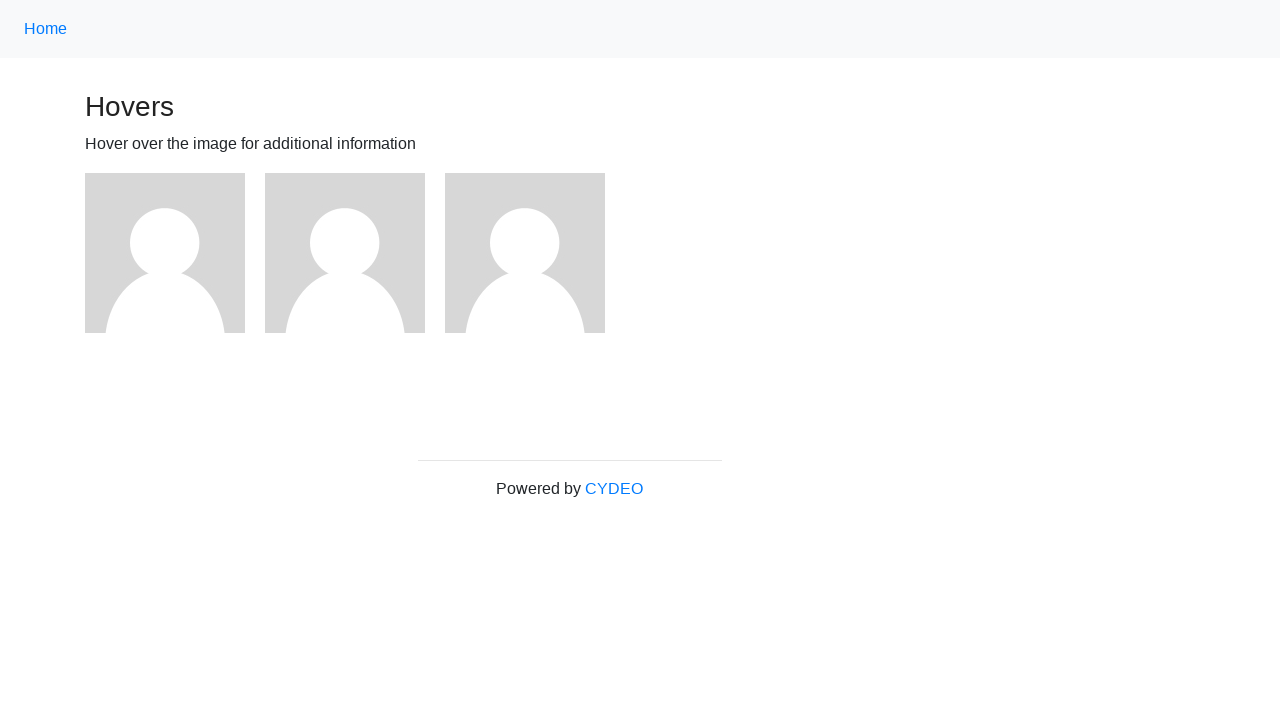

Hovered over first image at (165, 253) on (//img)[1]
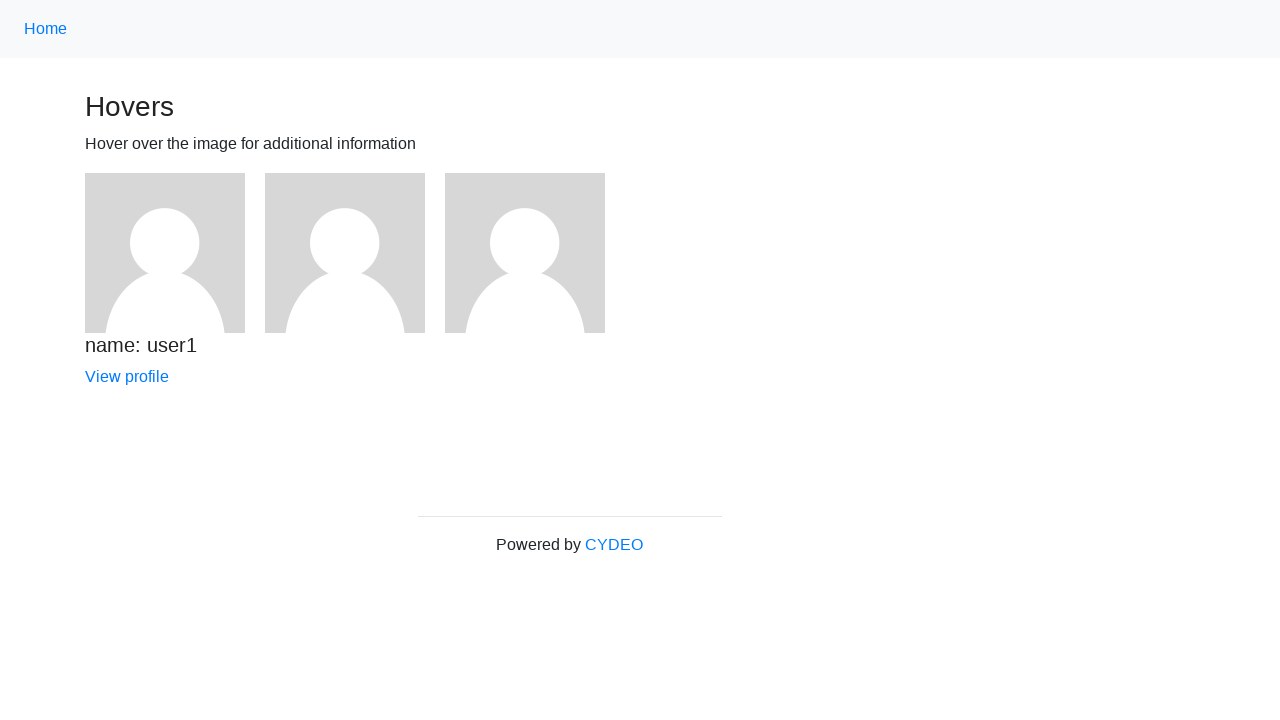

Verified user1 text is visible after hovering on first image
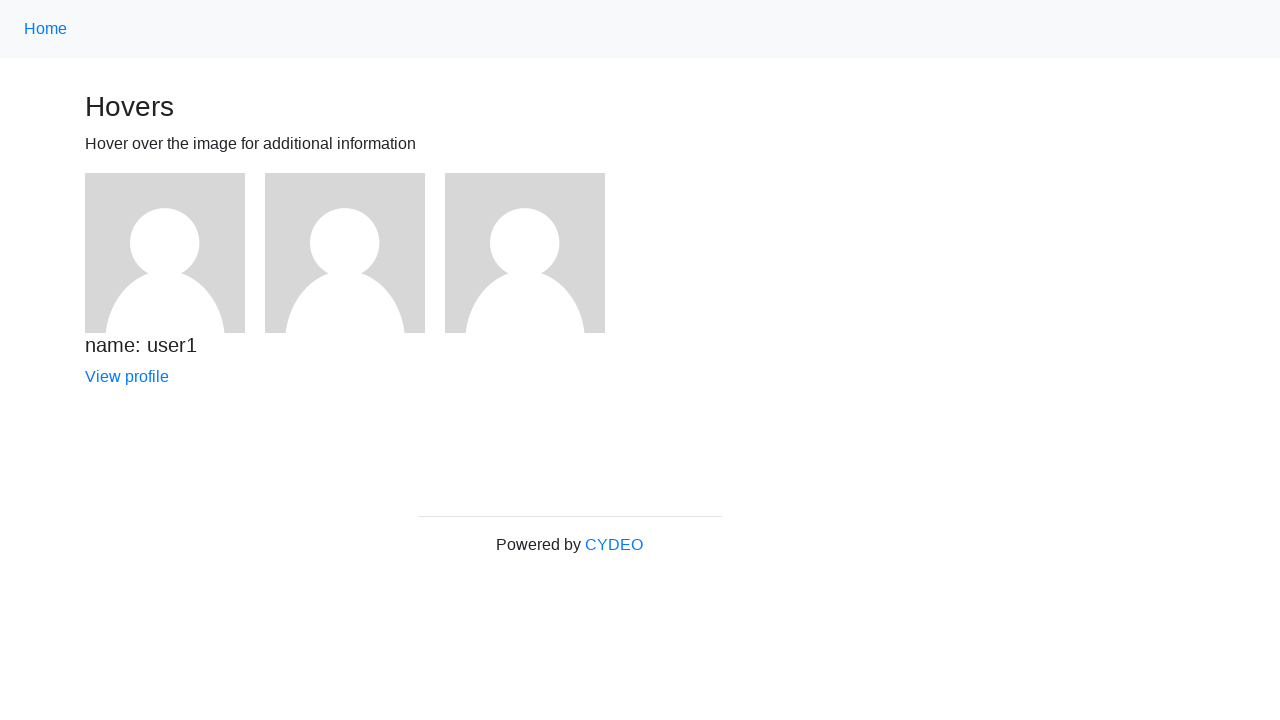

Hovered over second image at (345, 253) on (//img)[2]
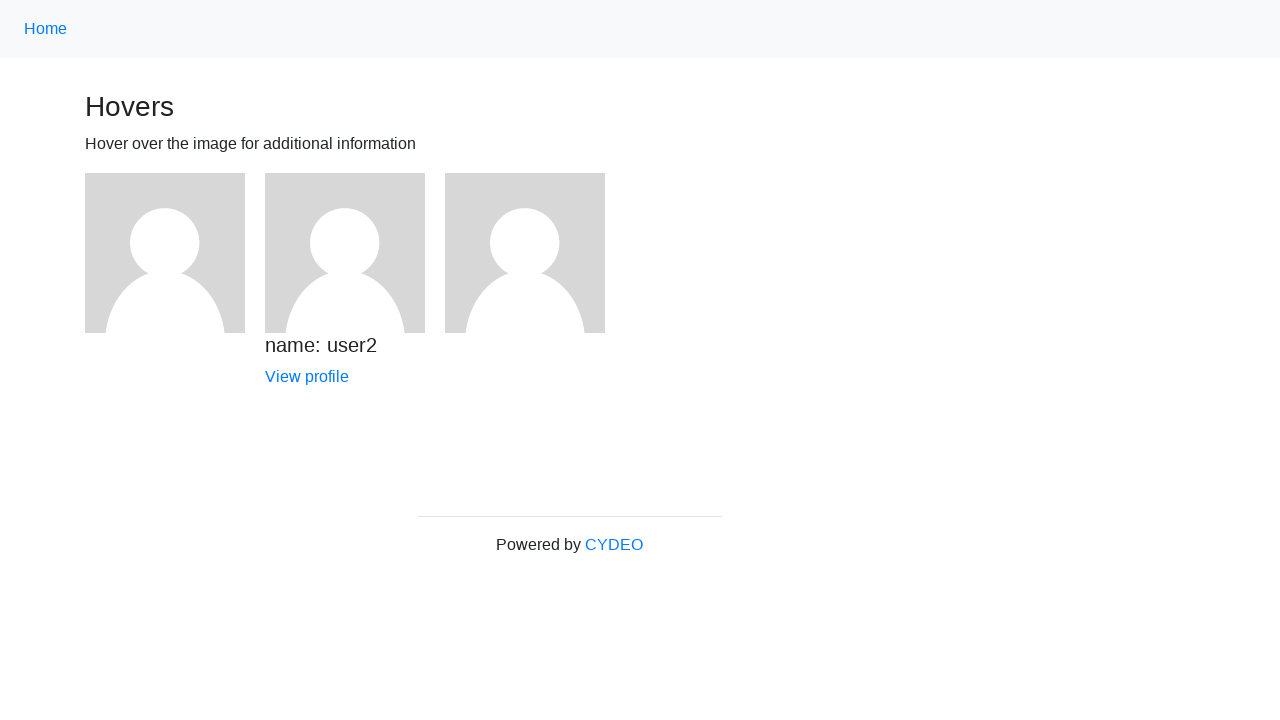

Verified user2 text is visible after hovering on second image
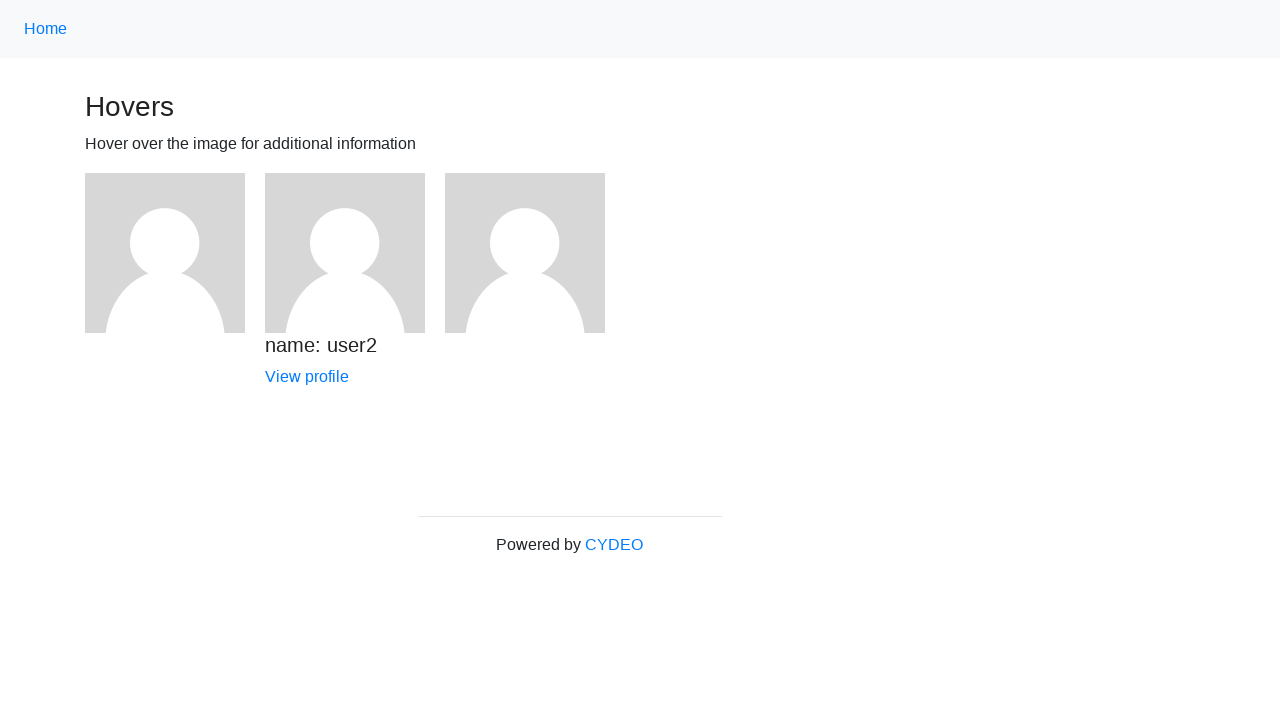

Hovered over third image at (525, 253) on (//img)[3]
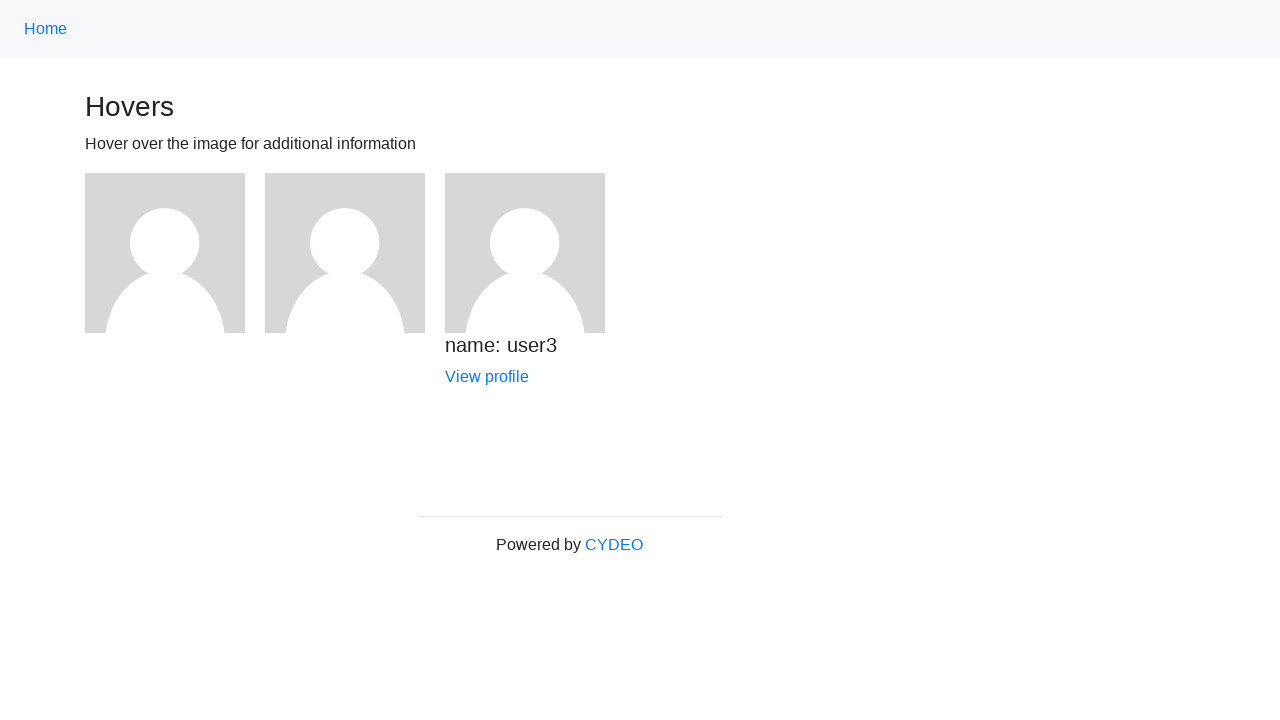

Verified user3 text is visible after hovering on third image
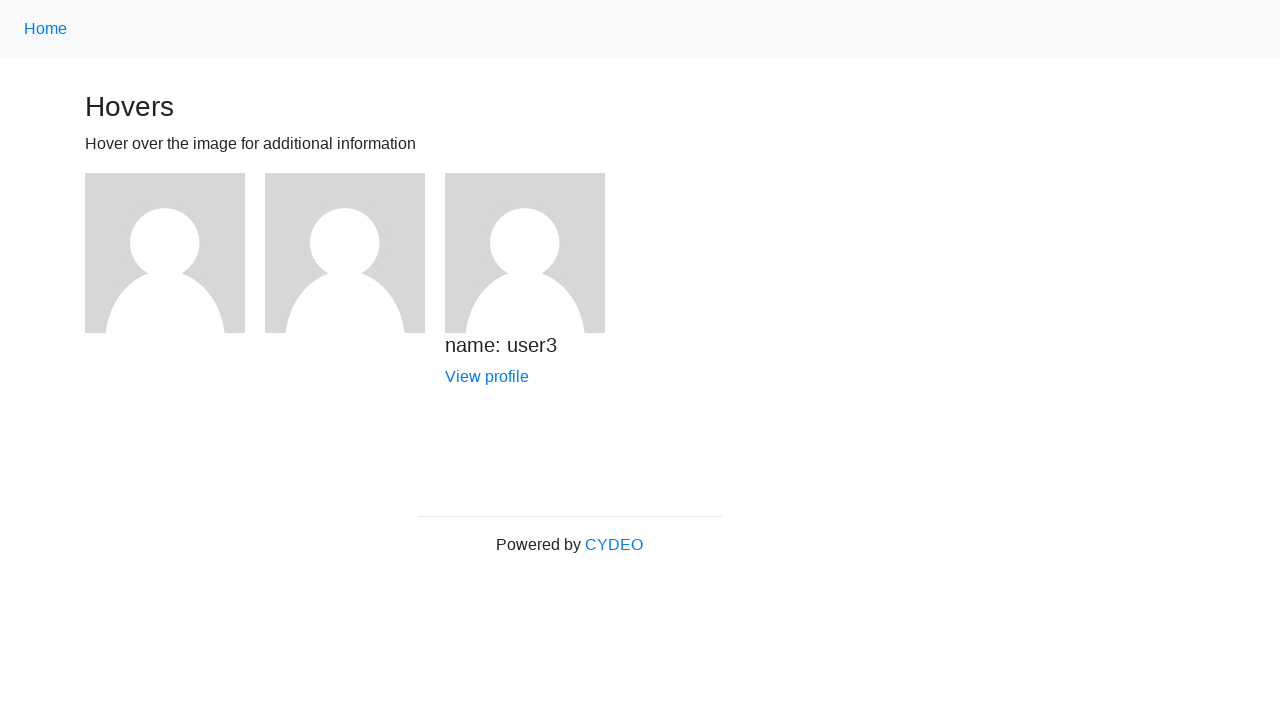

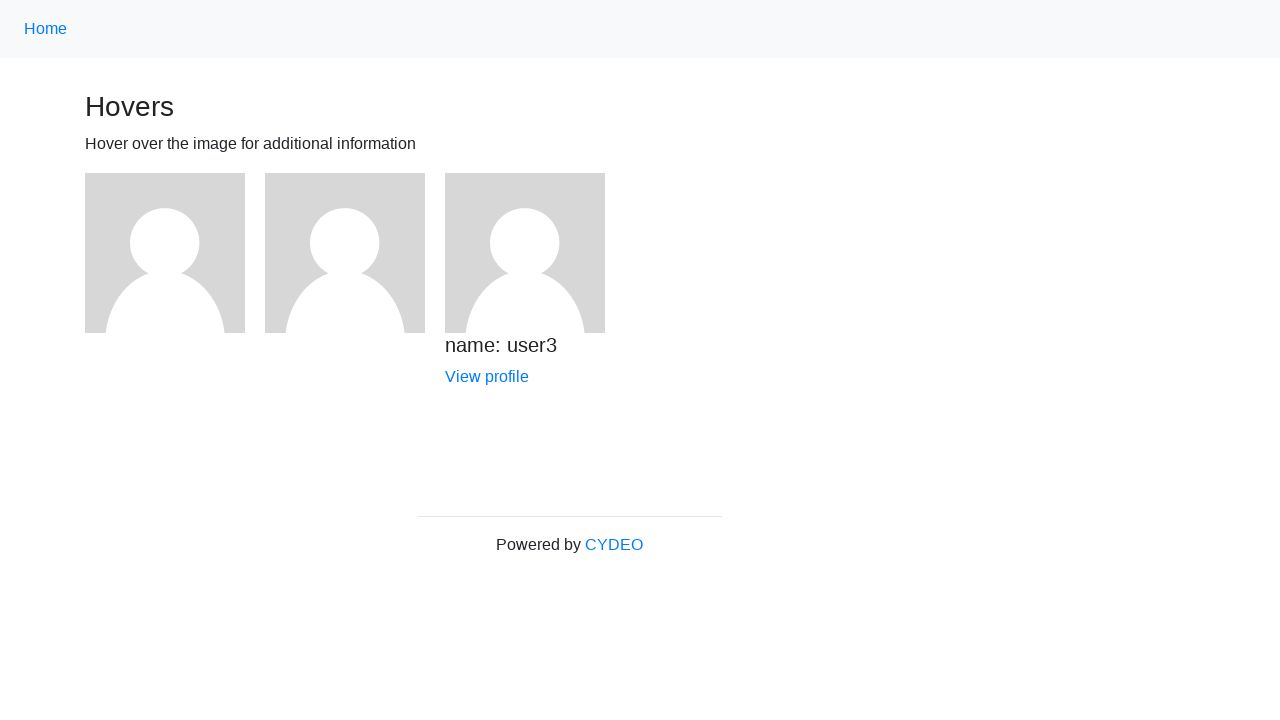